Tests auto-suggest dropdown functionality by typing a partial country name and selecting the matching suggestion from the dropdown list

Starting URL: https://rahulshettyacademy.com/dropdownsPractise/

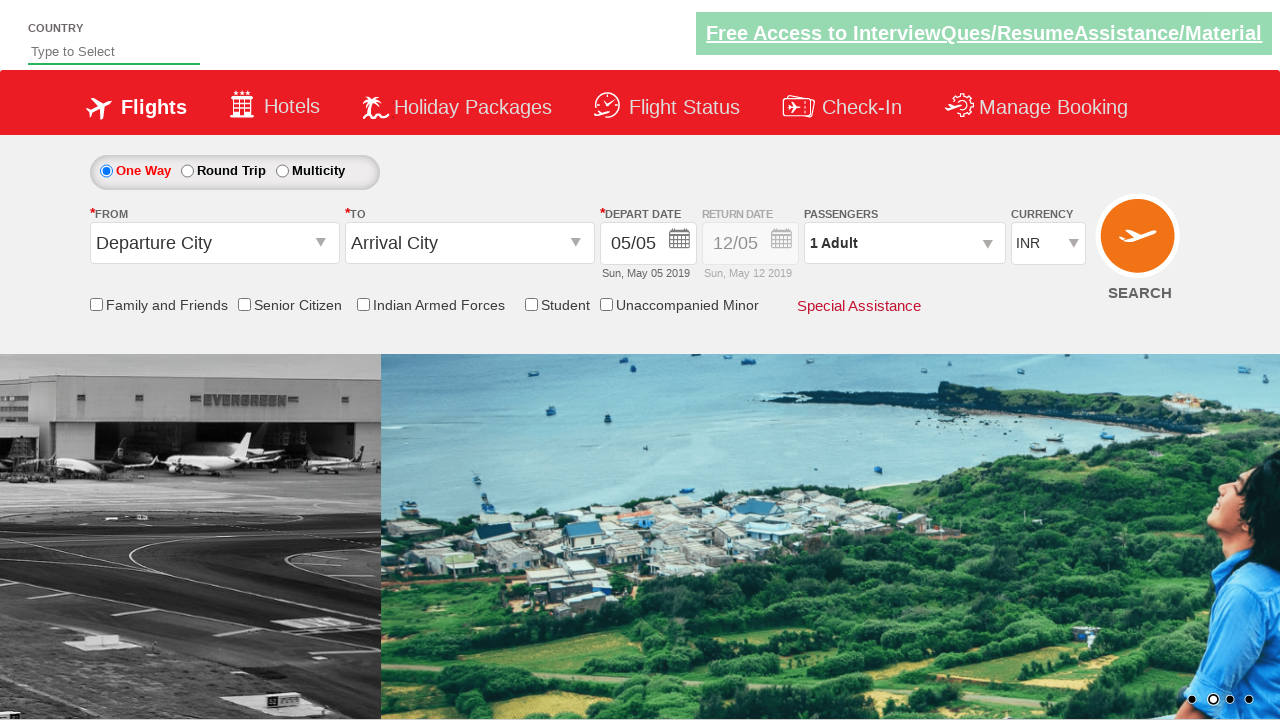

Typed 'Ind' in auto-suggest field to trigger dropdown on #autosuggest
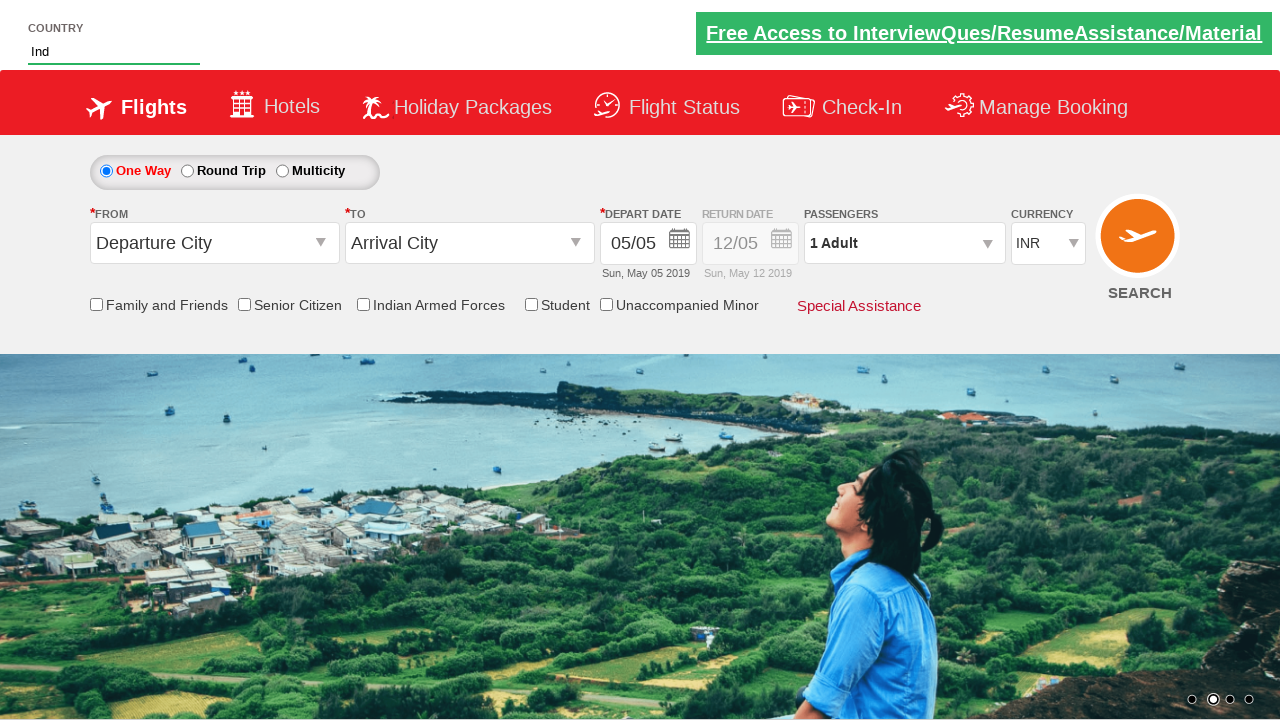

Auto-suggest dropdown suggestions loaded
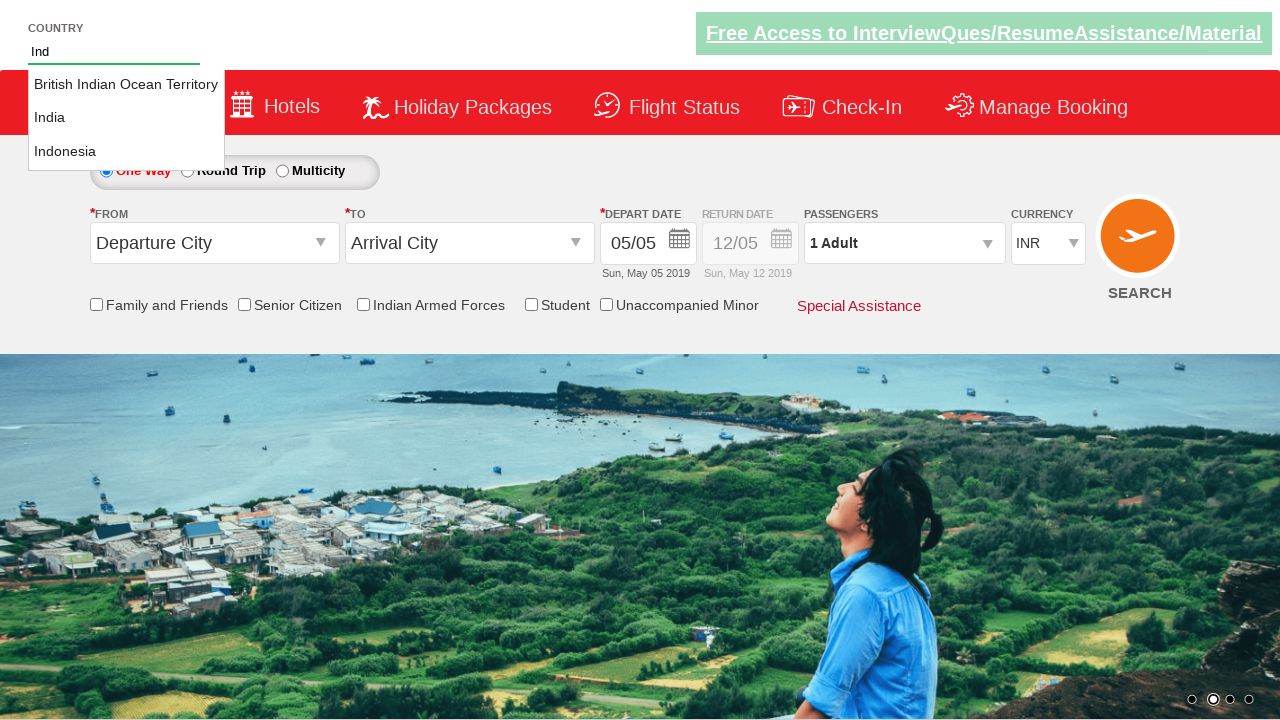

Located all suggestion items in dropdown
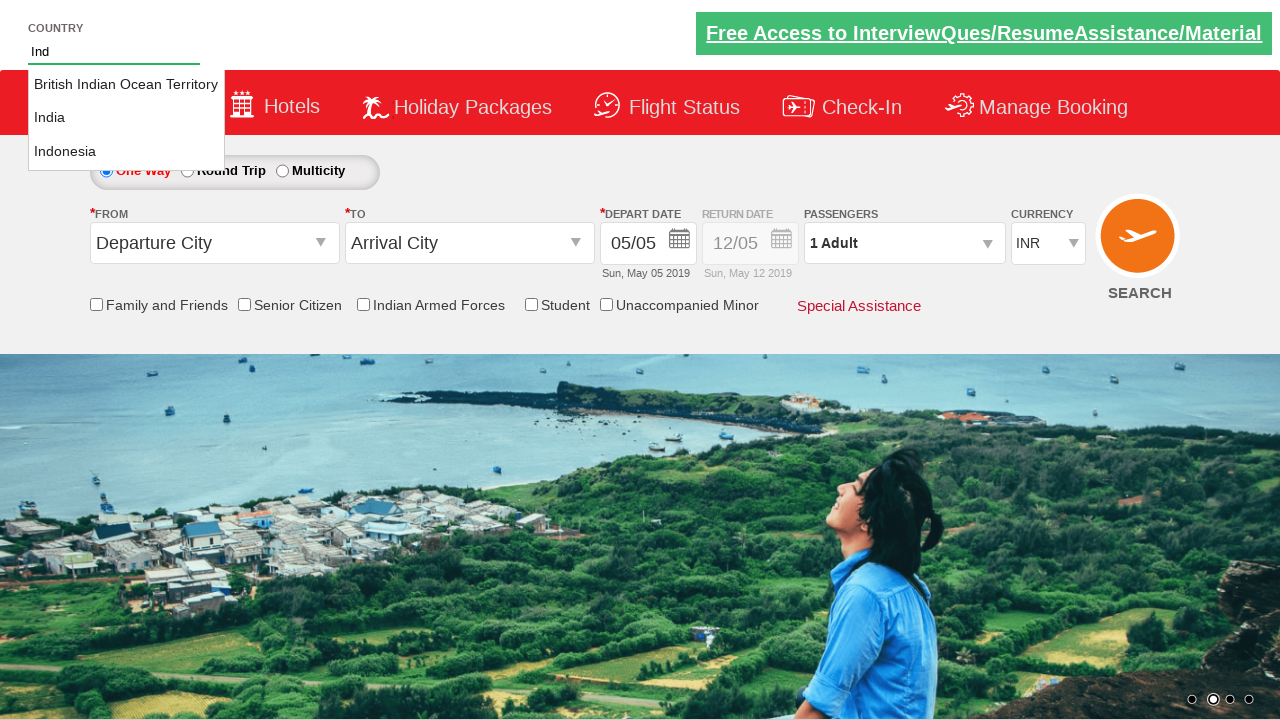

Found 3 suggestion items in dropdown
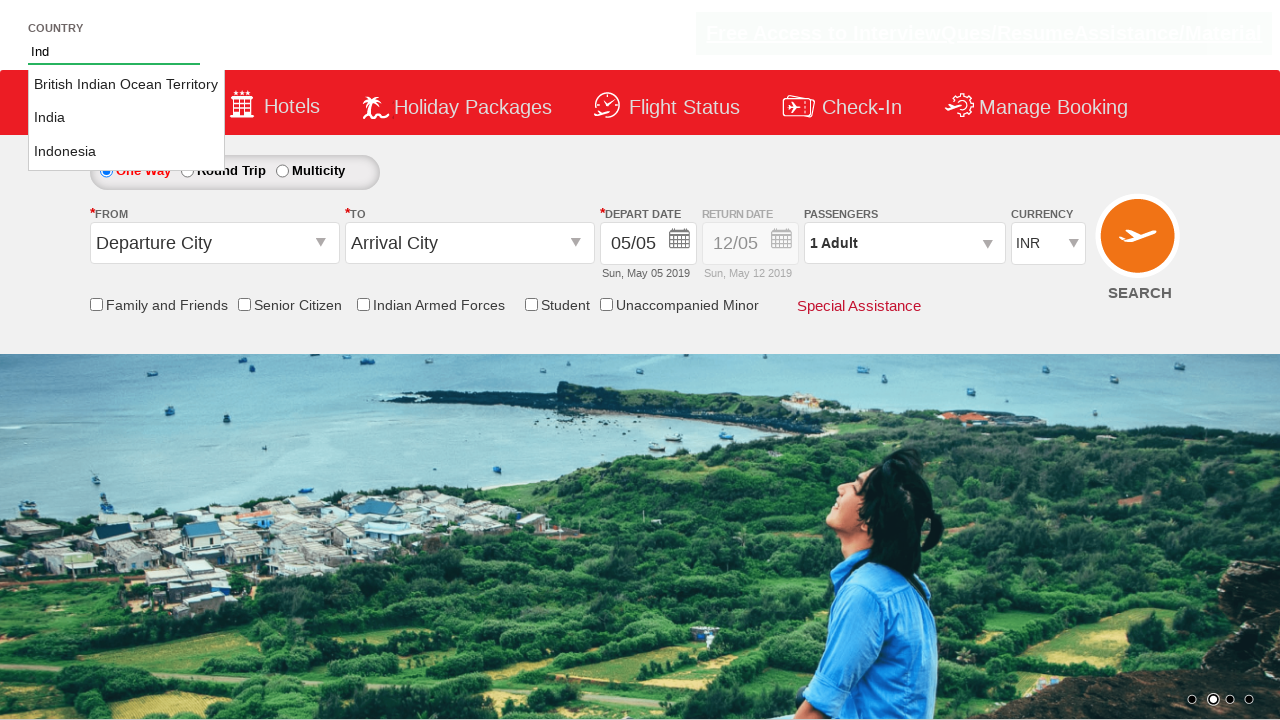

Clicked on 'India' suggestion from dropdown list at (126, 118) on li.ui-menu-item a >> nth=1
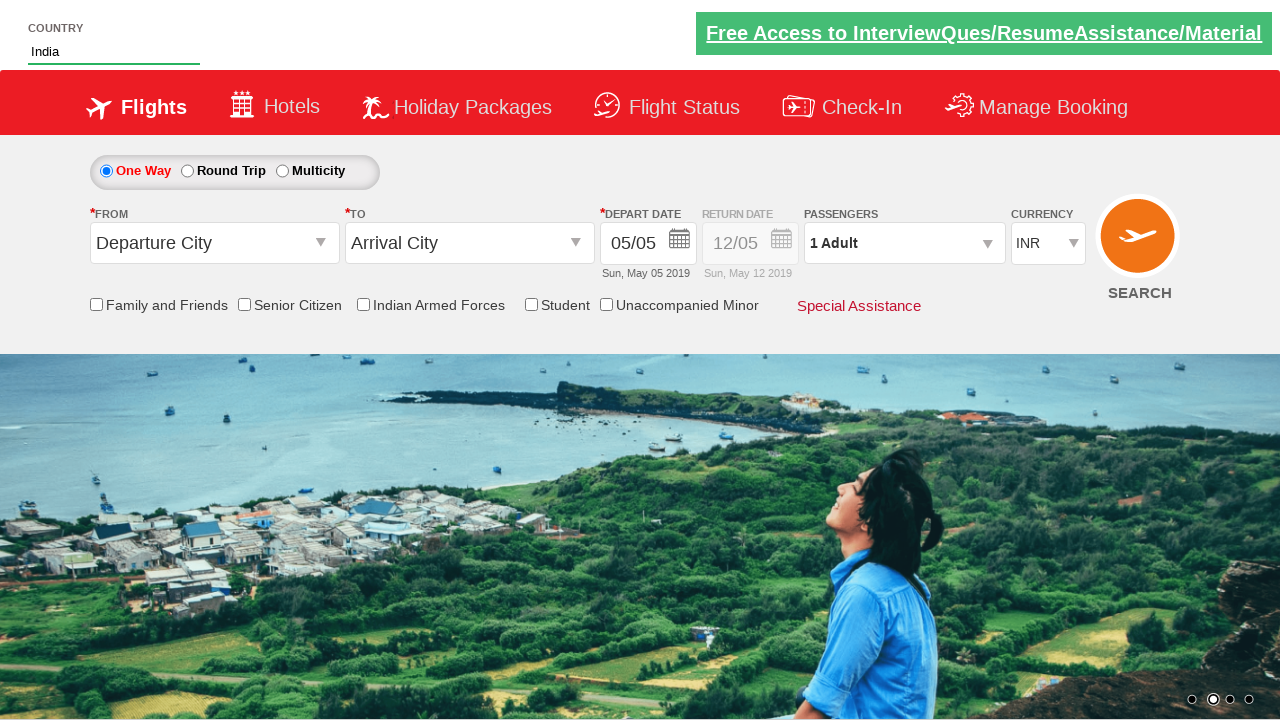

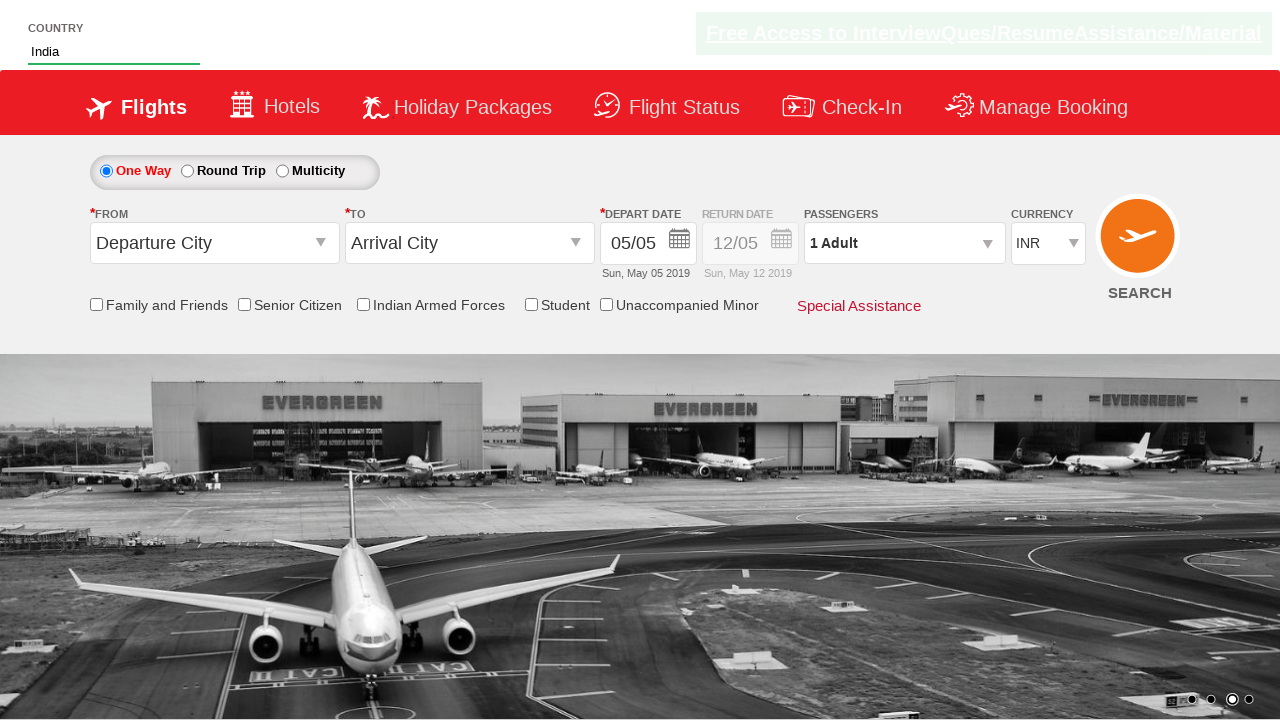